Tests that the contact form shows validation errors when submitted without filling in required fields.

Starting URL: https://automationintesting.online/

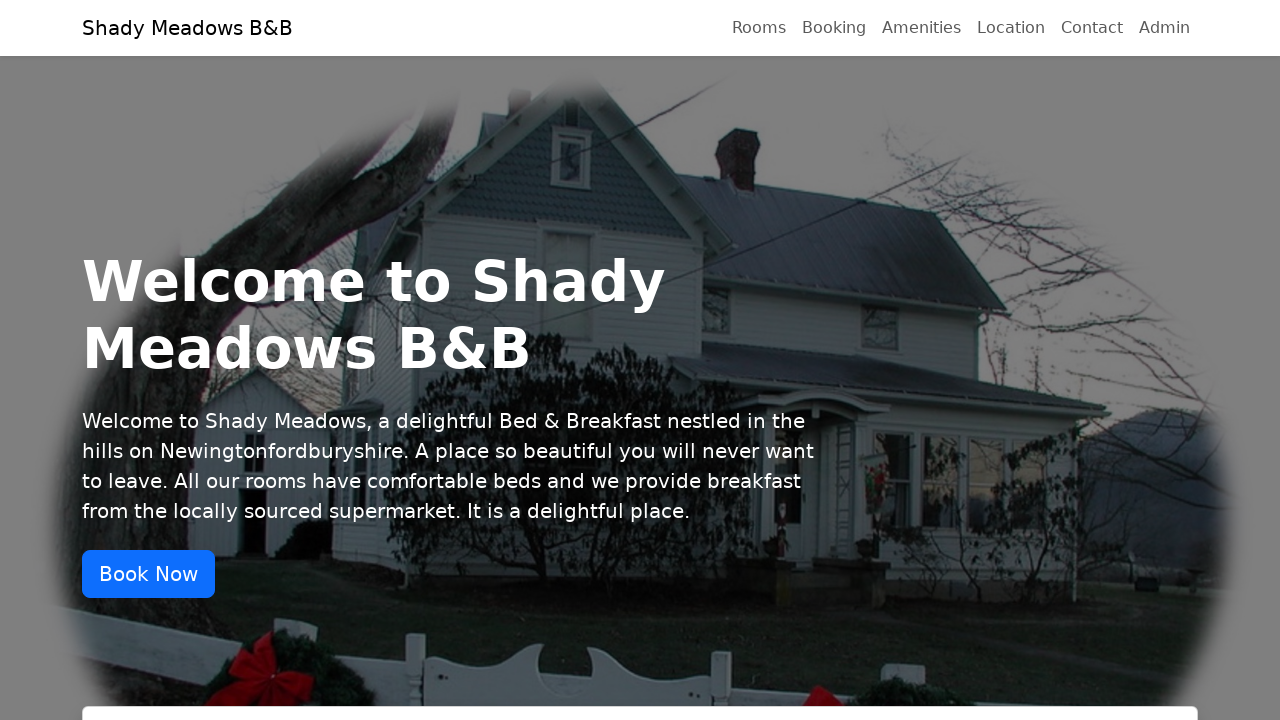

Waited for page body to load
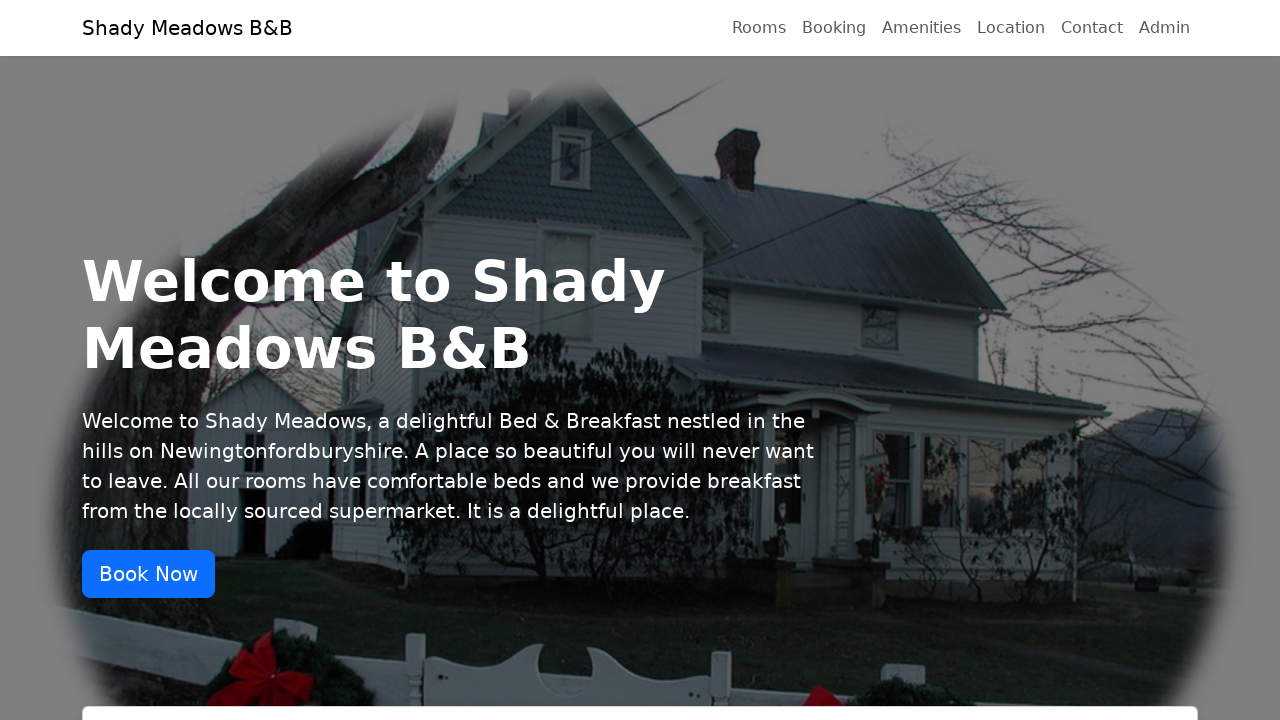

Scrolled Contact link into view
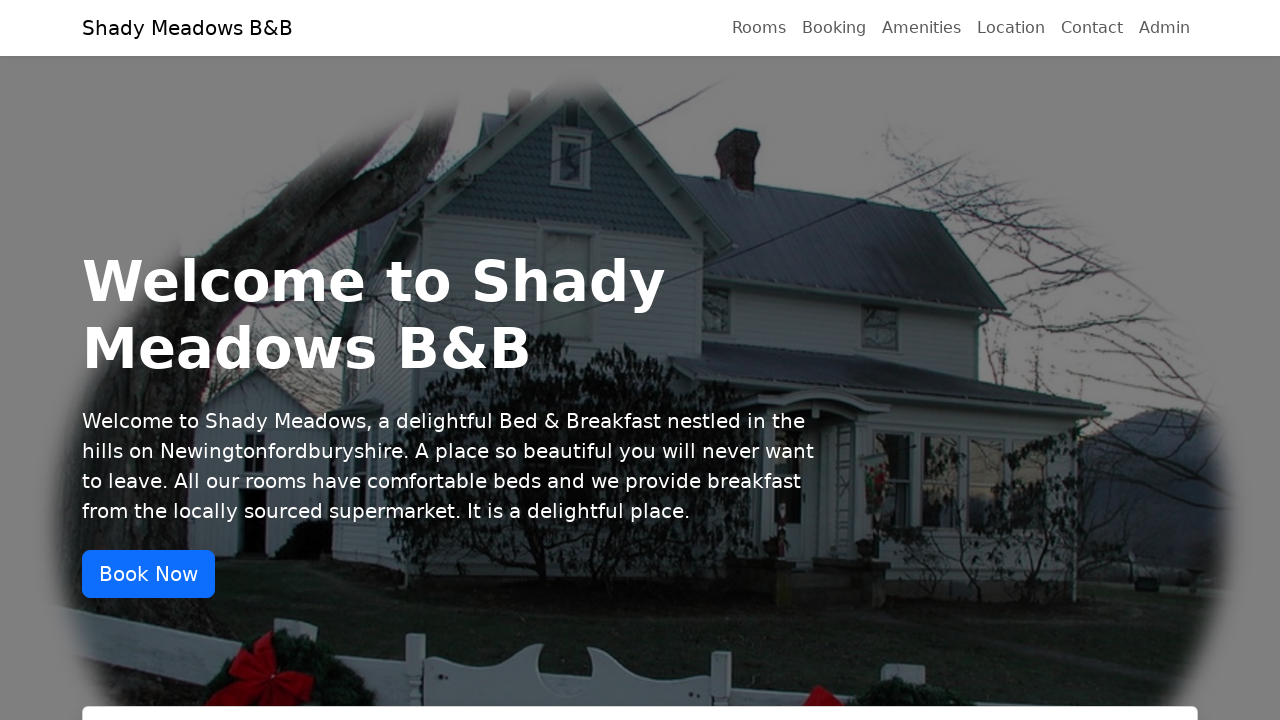

Clicked Contact link to navigate to contact form at (1092, 28) on a:has-text('Contact') >> nth=0
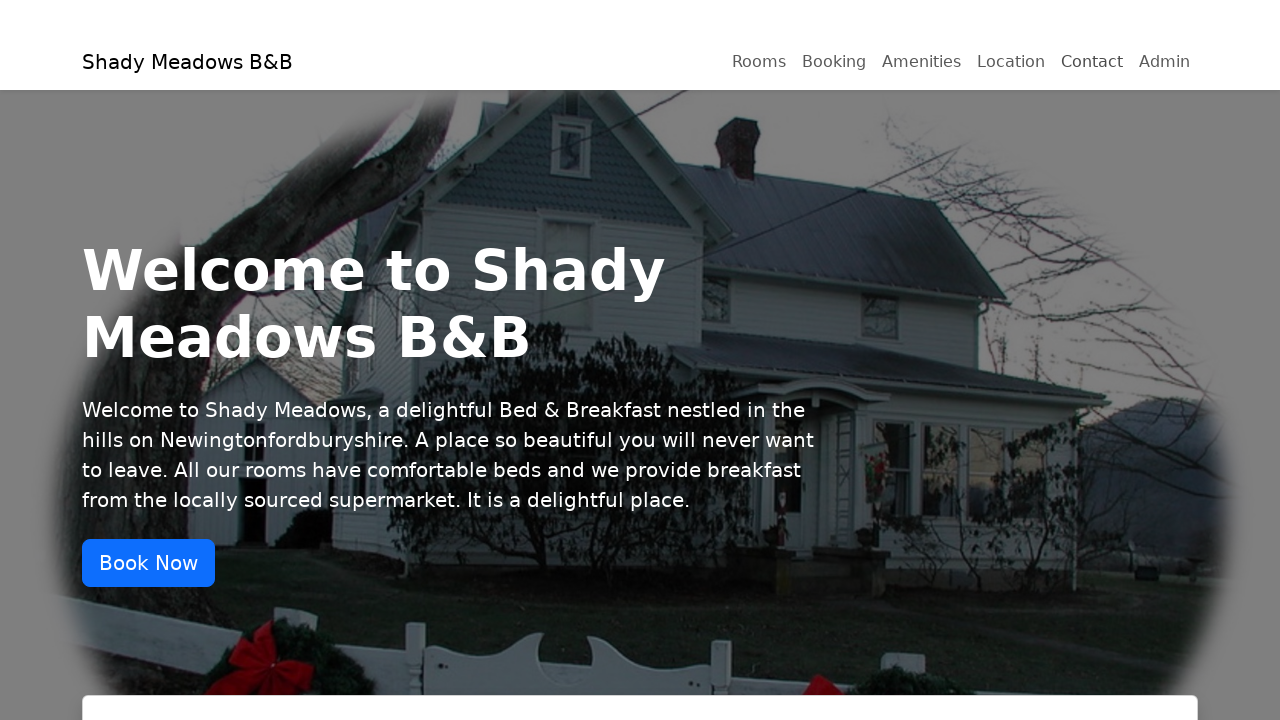

Scrolled submit button into view
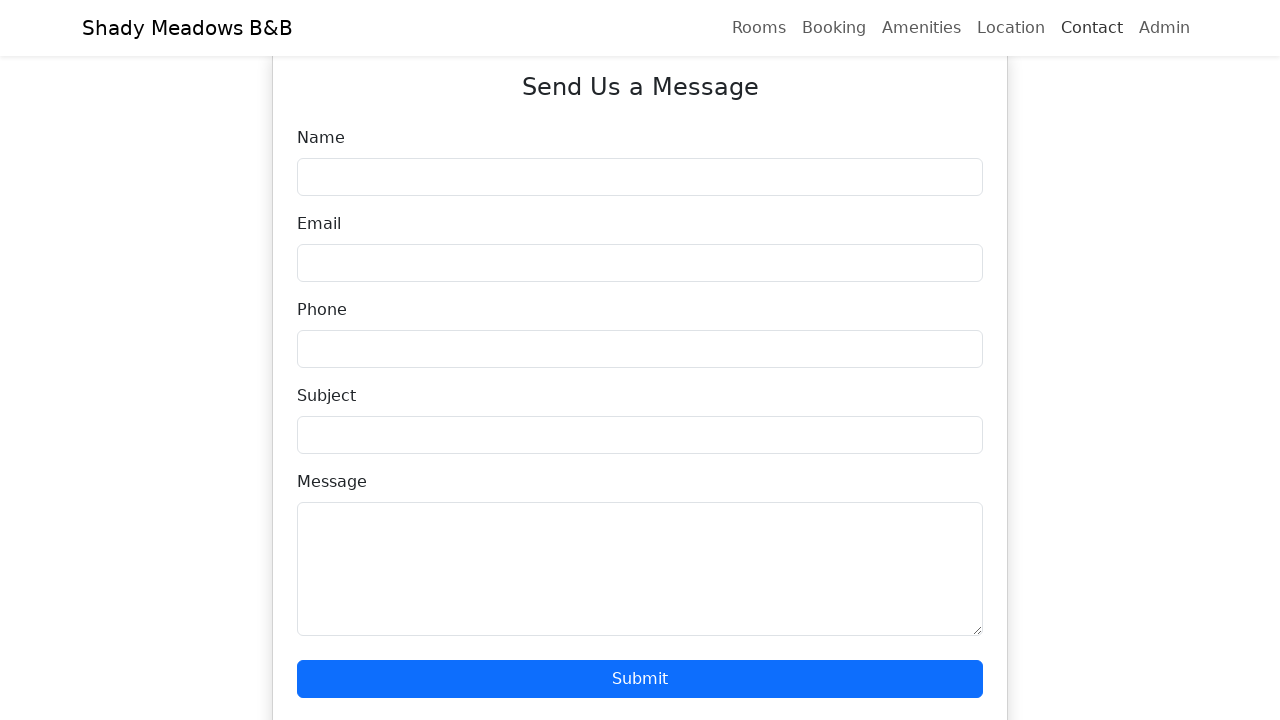

Clicked submit button without filling in required fields at (640, 679) on #submitContact, button[type='submit'], button:has-text('Submit'), button:has-tex
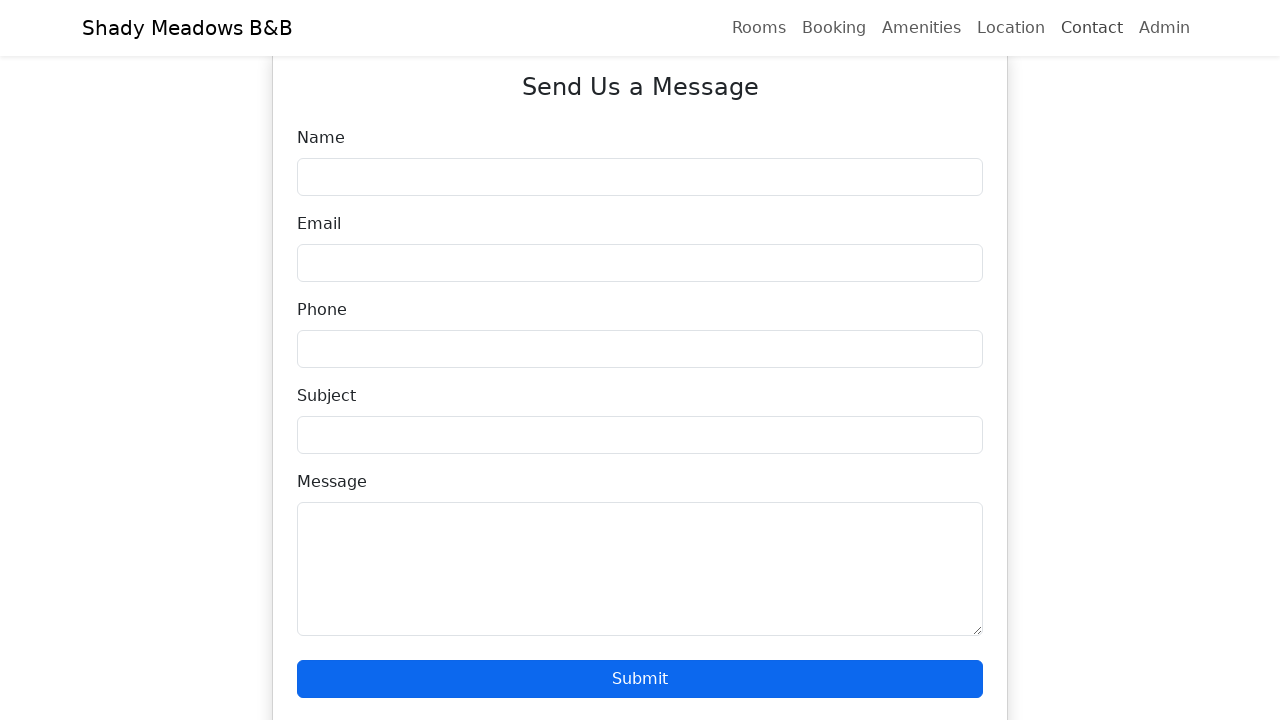

Validation error messages appeared on the contact form
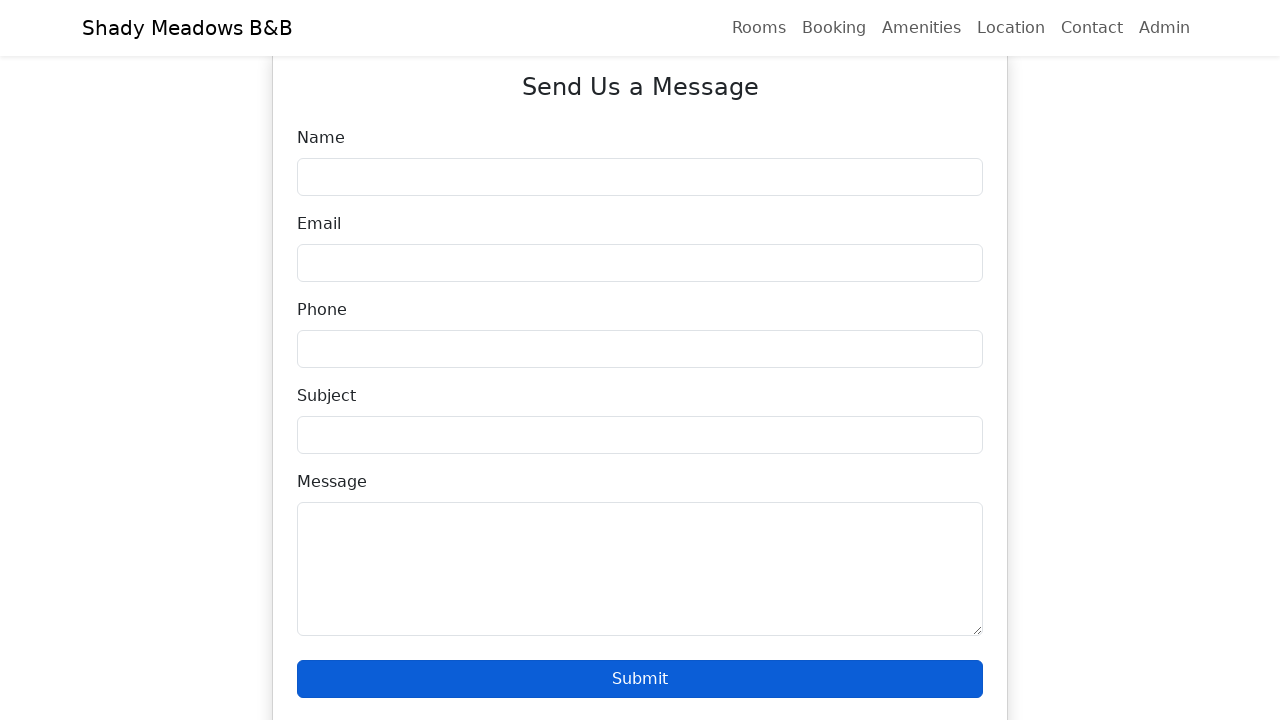

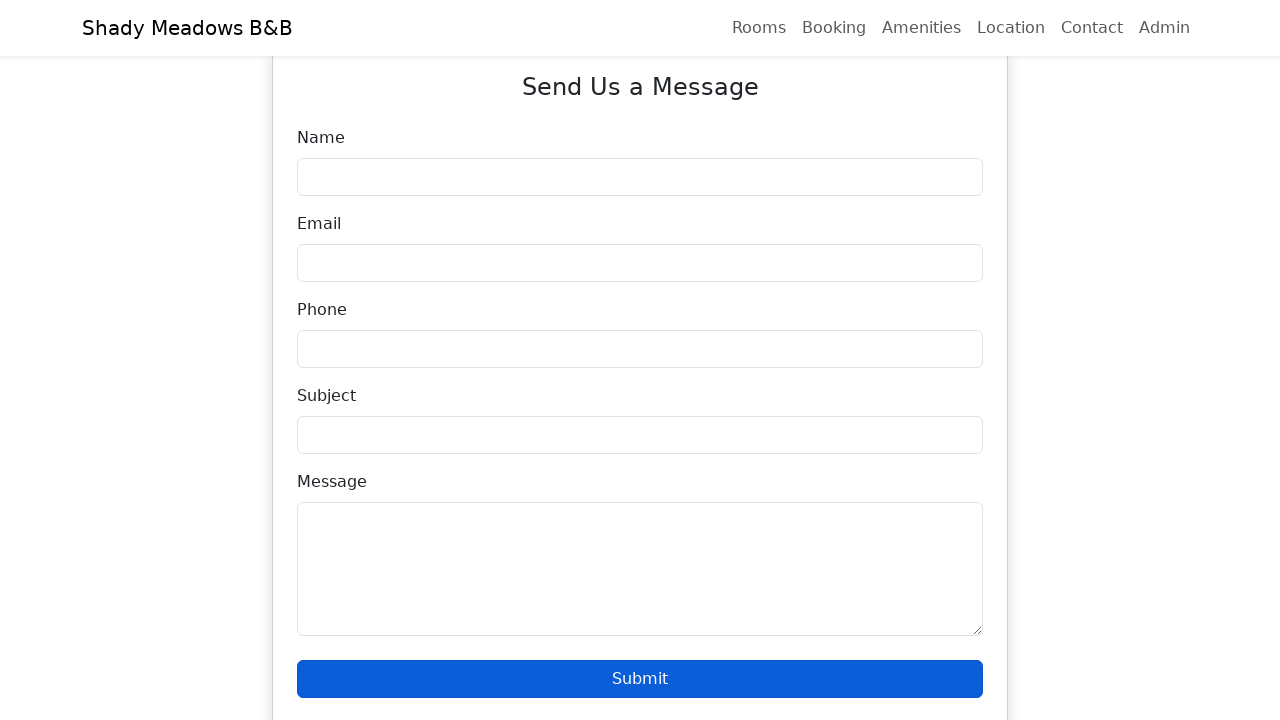